Tests that new todo items are appended to the bottom of the list by creating 3 items and verifying their order

Starting URL: https://demo.playwright.dev/todomvc

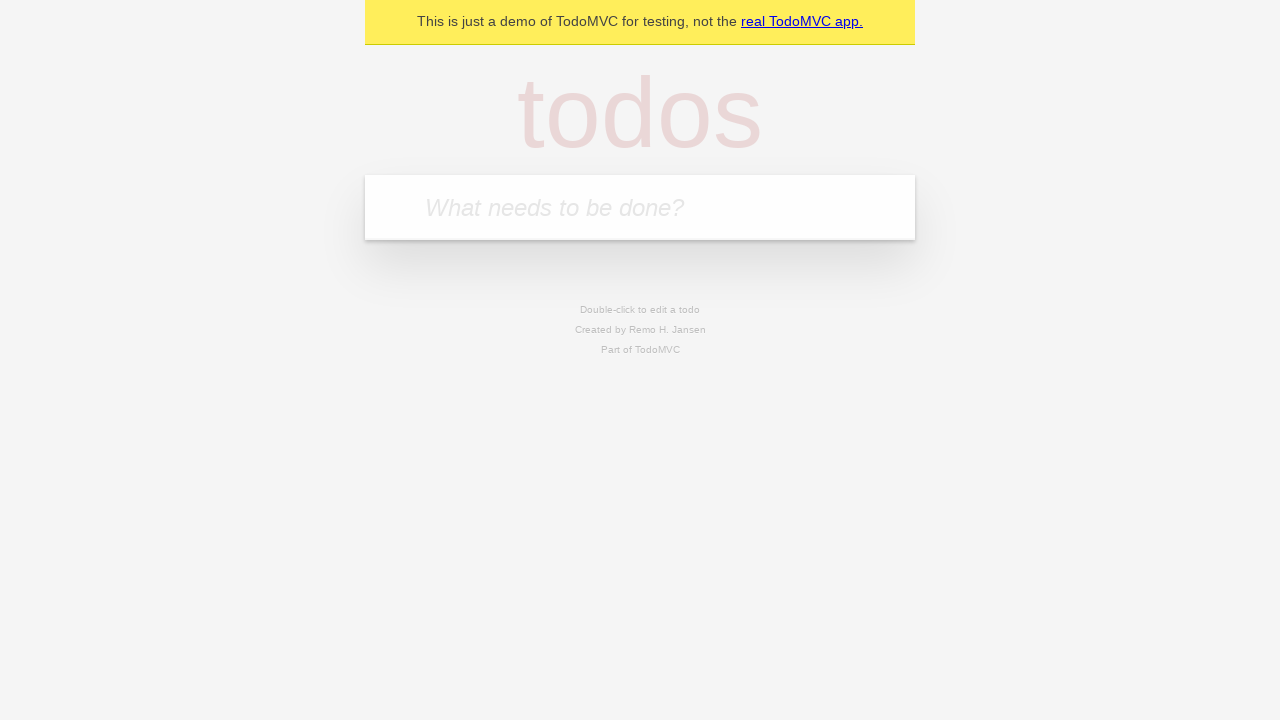

Filled todo input with 'buy some cheese' on internal:attr=[placeholder="What needs to be done?"i]
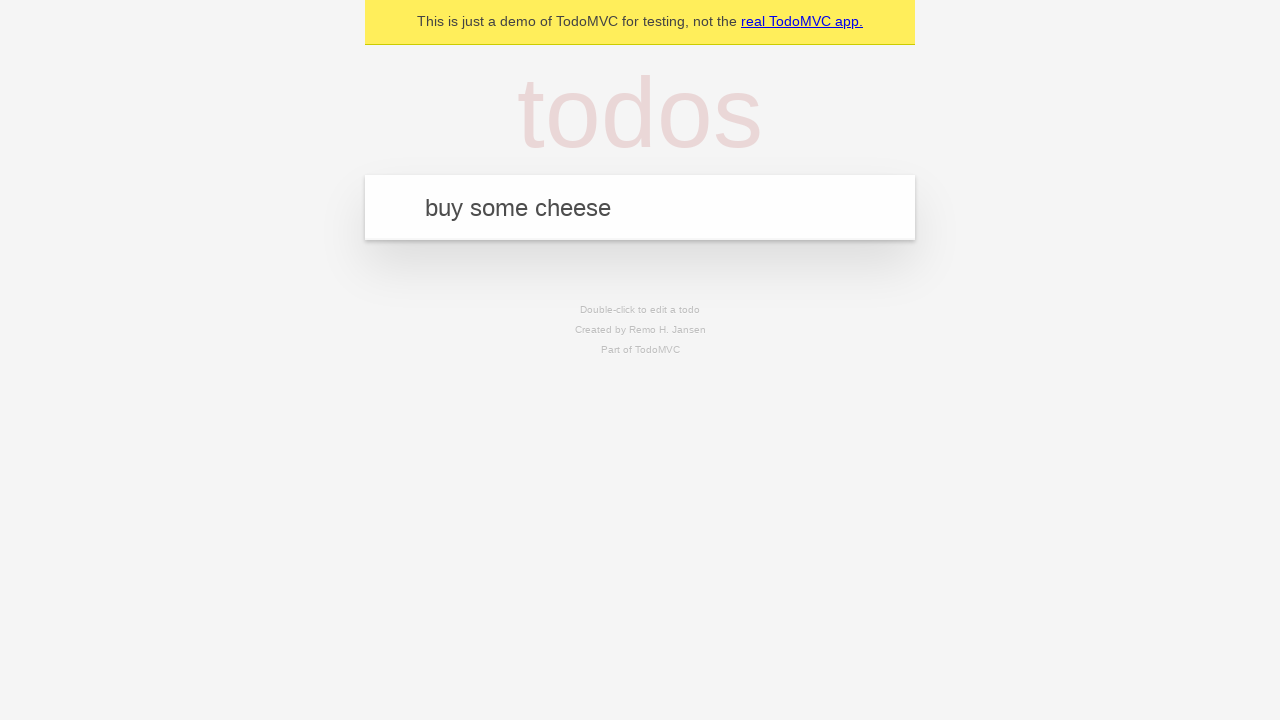

Pressed Enter to add first todo item on internal:attr=[placeholder="What needs to be done?"i]
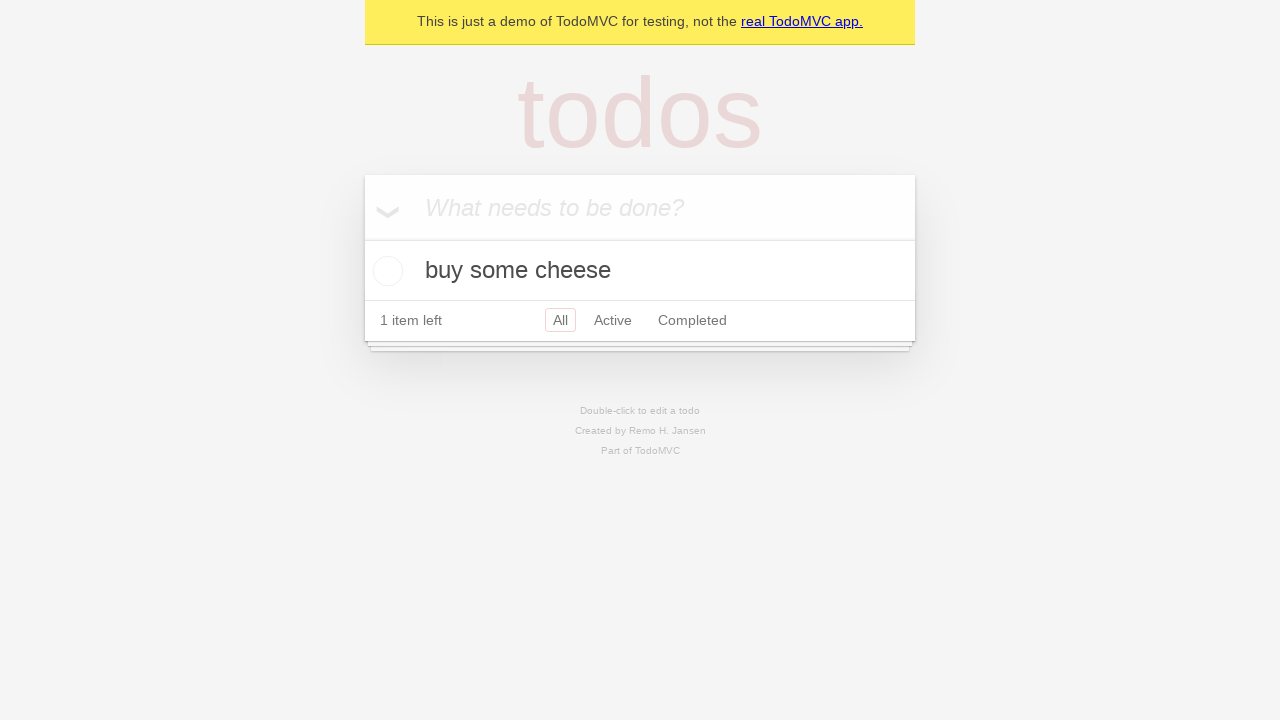

Filled todo input with 'feed the cat' on internal:attr=[placeholder="What needs to be done?"i]
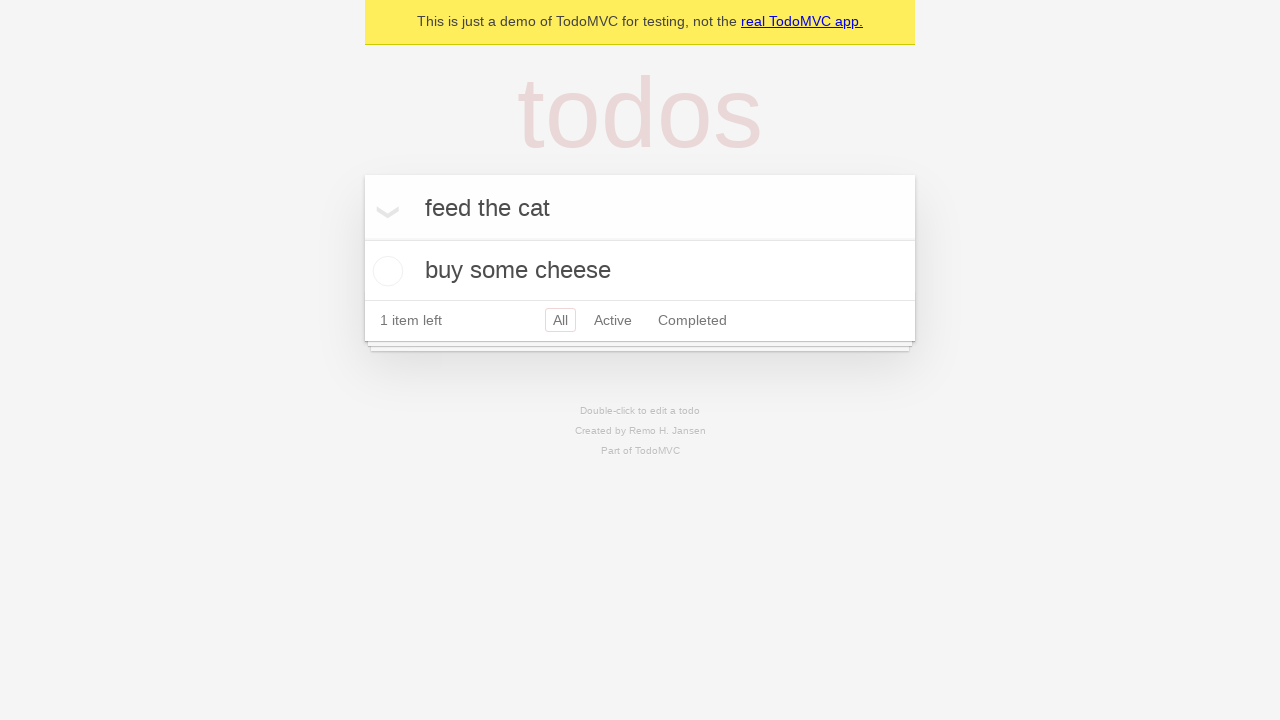

Pressed Enter to add second todo item on internal:attr=[placeholder="What needs to be done?"i]
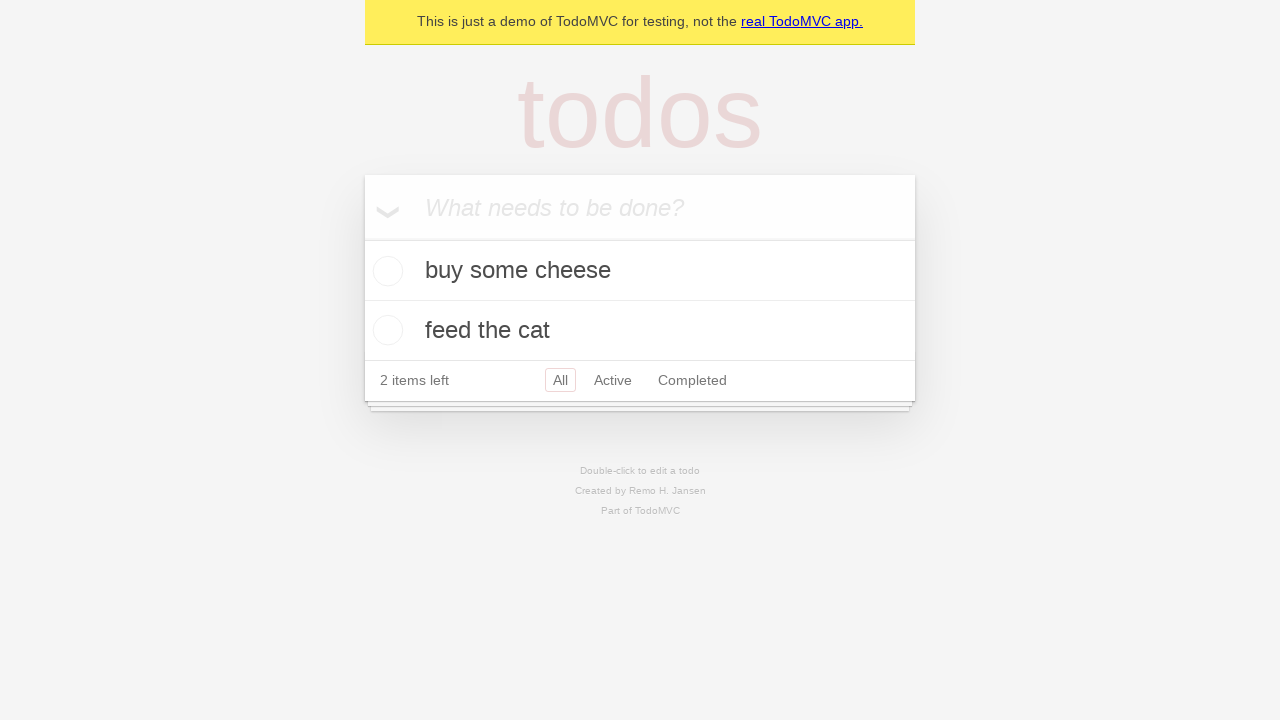

Filled todo input with 'book a doctors appointment' on internal:attr=[placeholder="What needs to be done?"i]
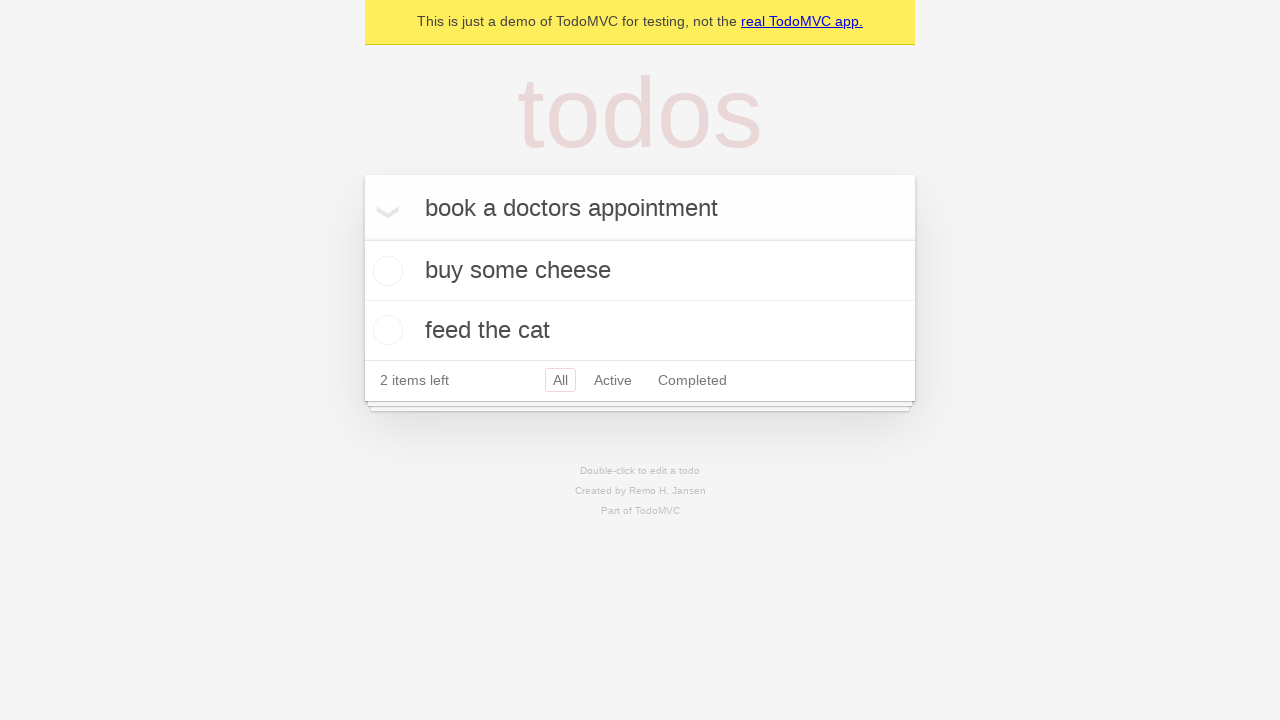

Pressed Enter to add third todo item on internal:attr=[placeholder="What needs to be done?"i]
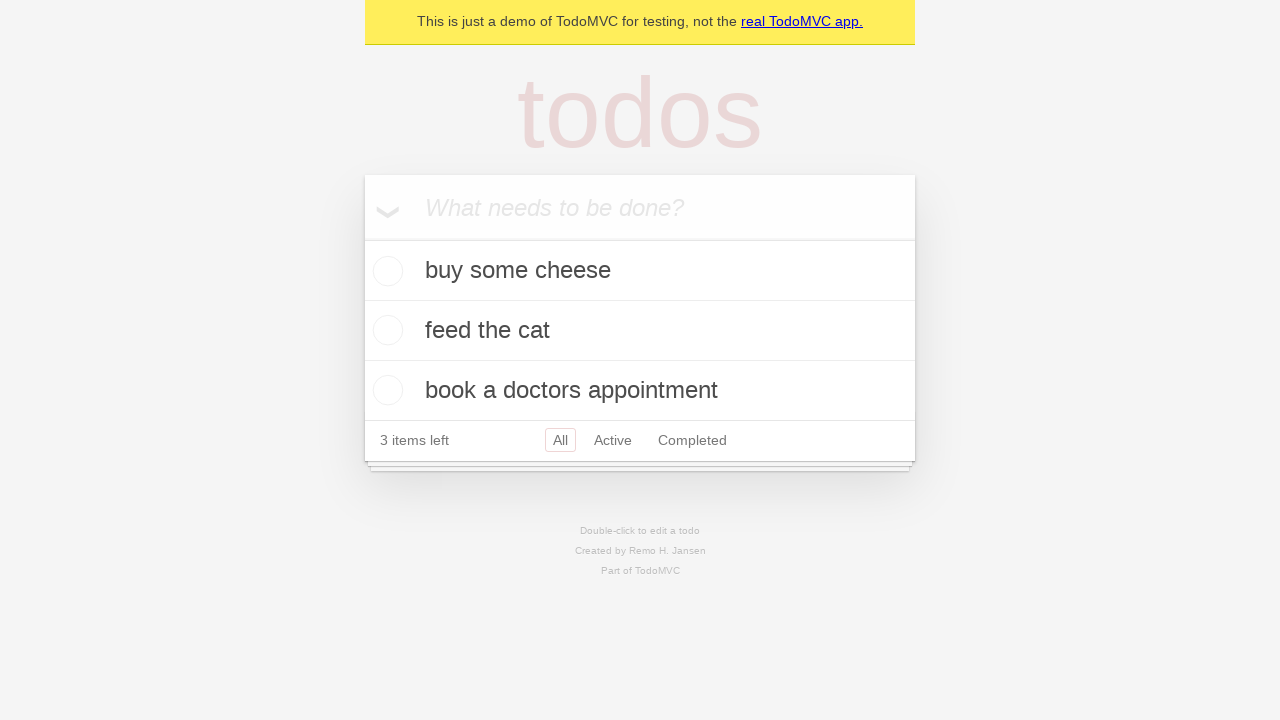

Verified that all 3 todo items are displayed and counter shows '3 items left'
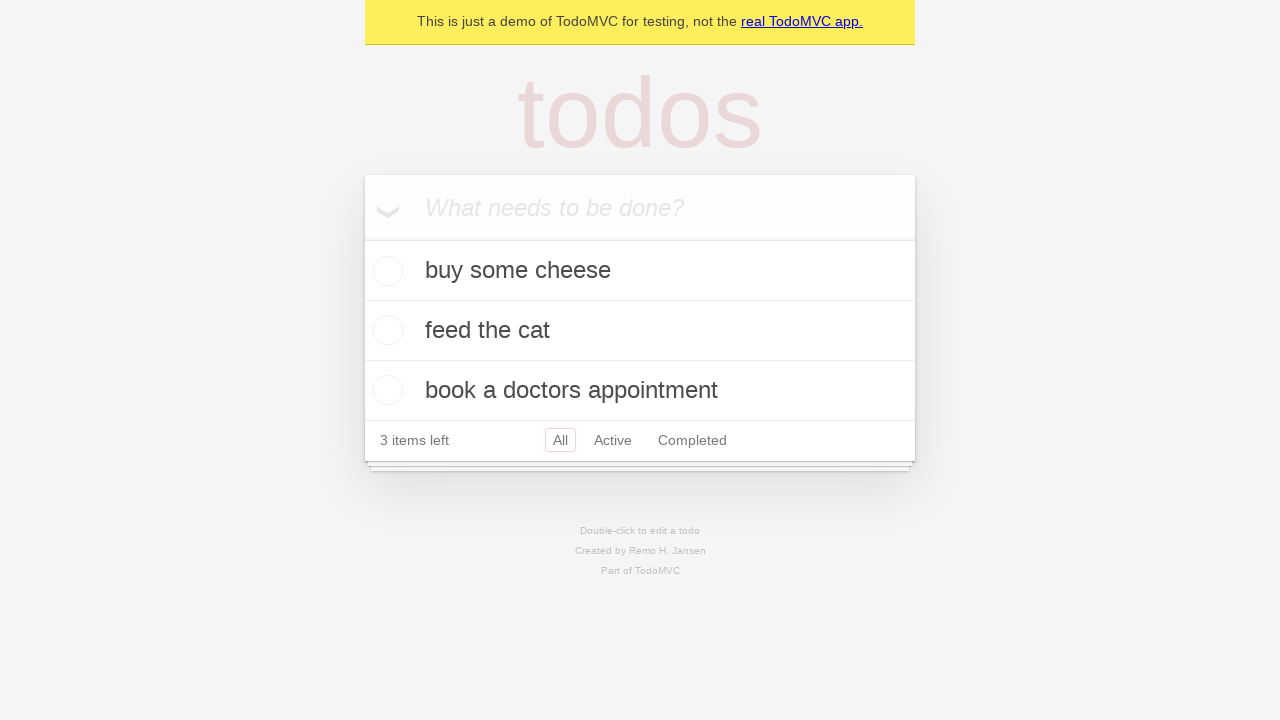

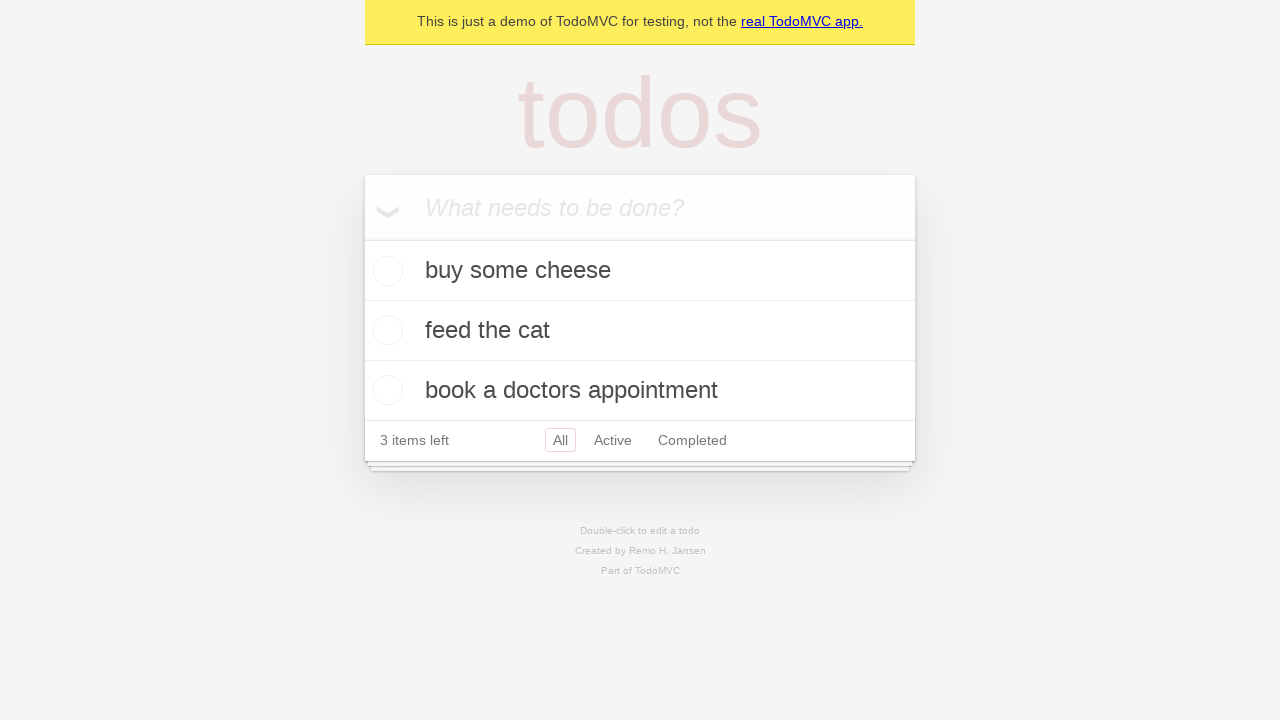